Tests navigation menu hover functionality on cnyes.com by hovering over the news menu item and verifying that submenu content appears

Starting URL: https://www.cnyes.com/

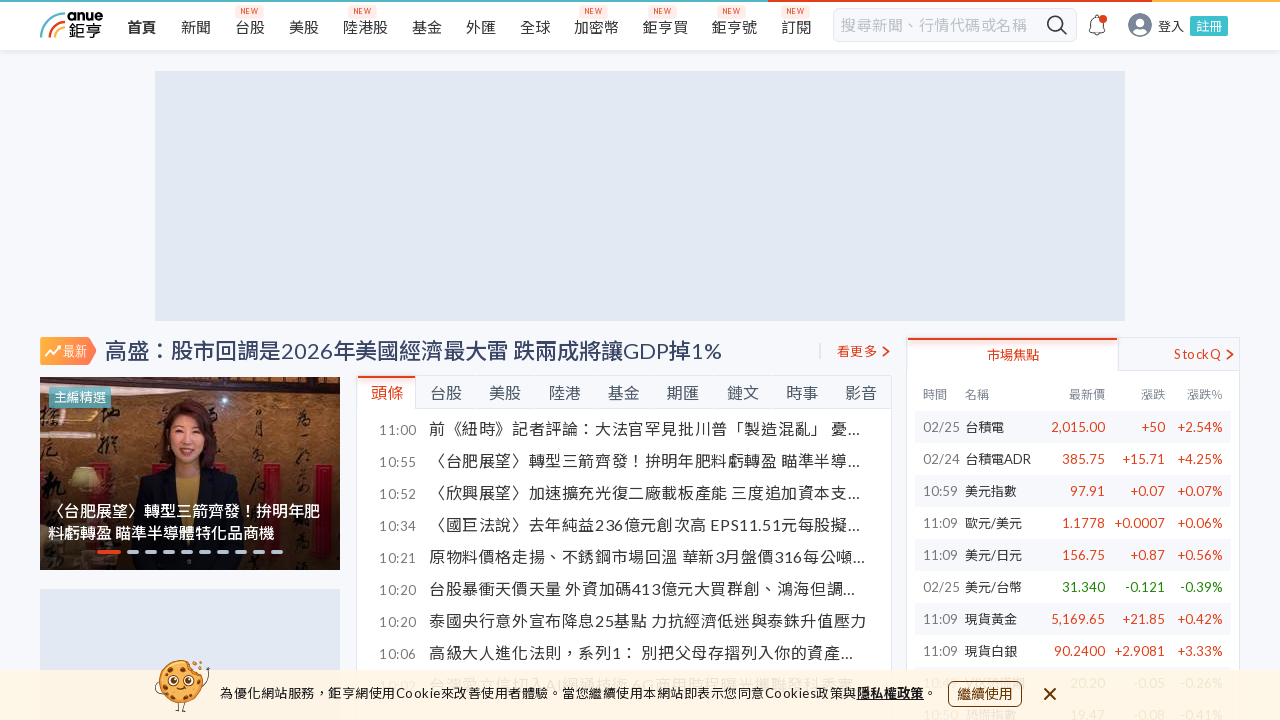

Hovered over news menu item in navigation at (196, 27) on nav ul li a[data-global-ga-label="新聞"]>span
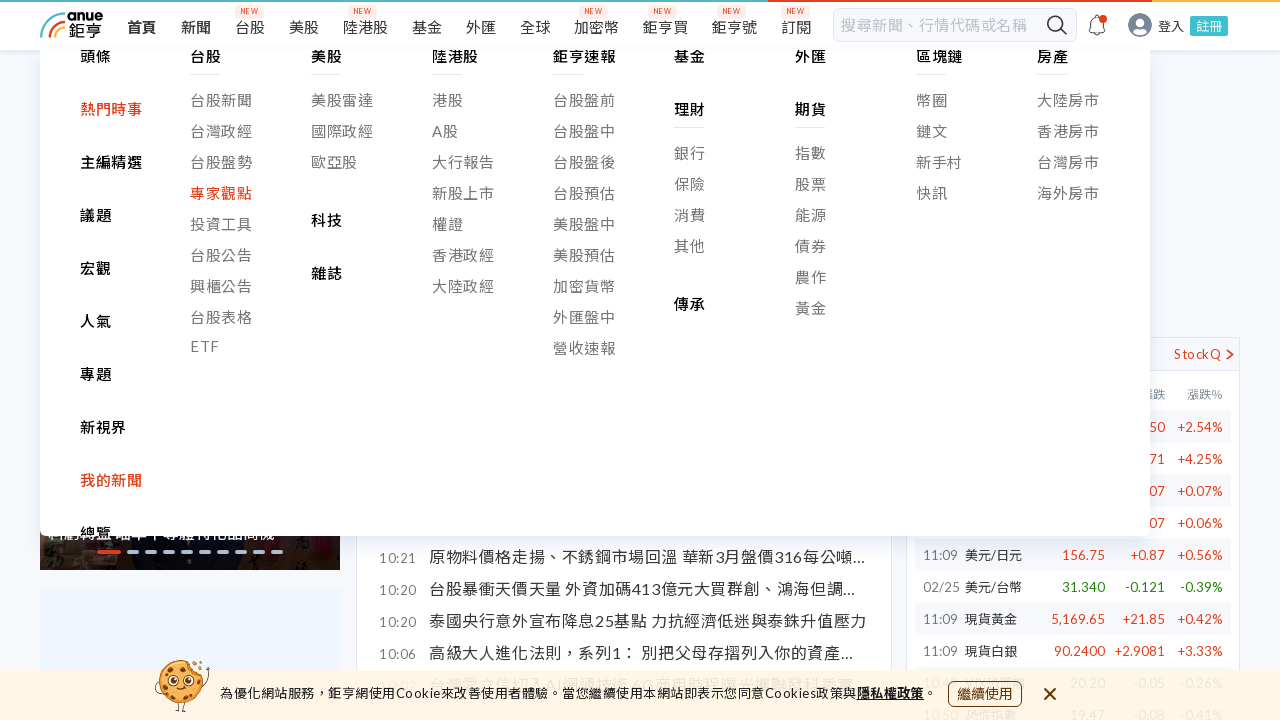

Submenu content appeared with '台股盤勢' text visible
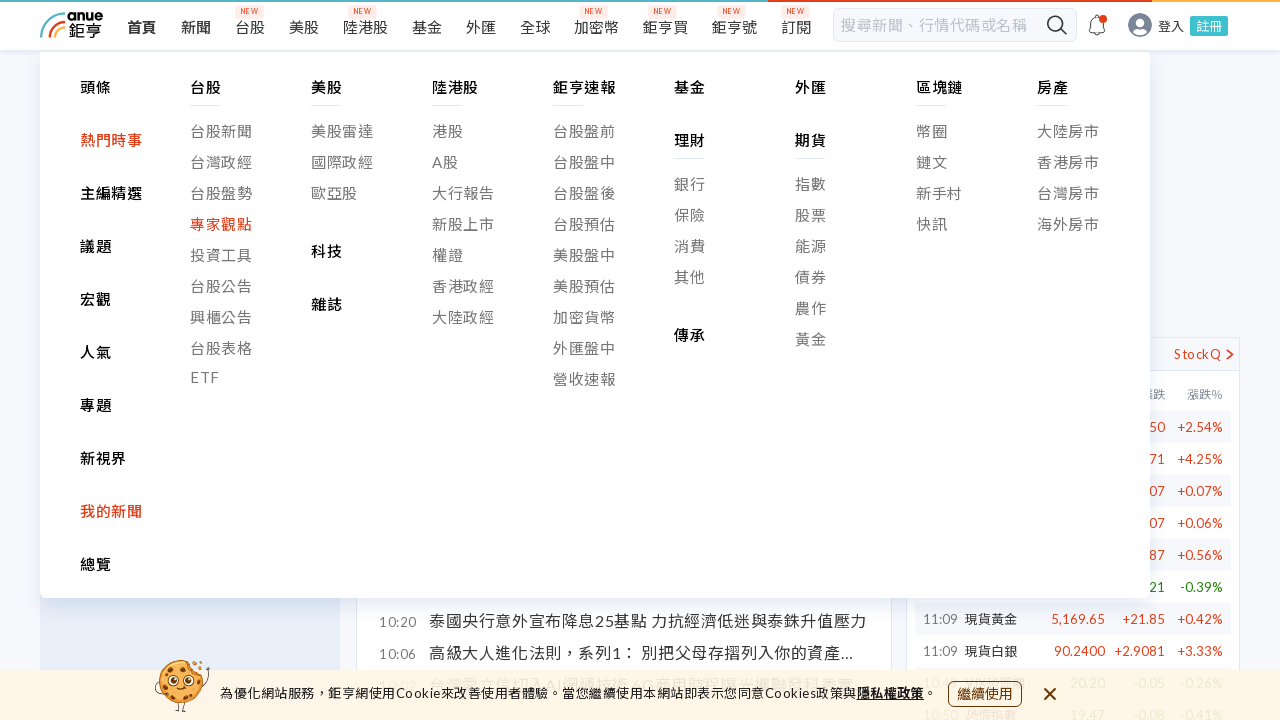

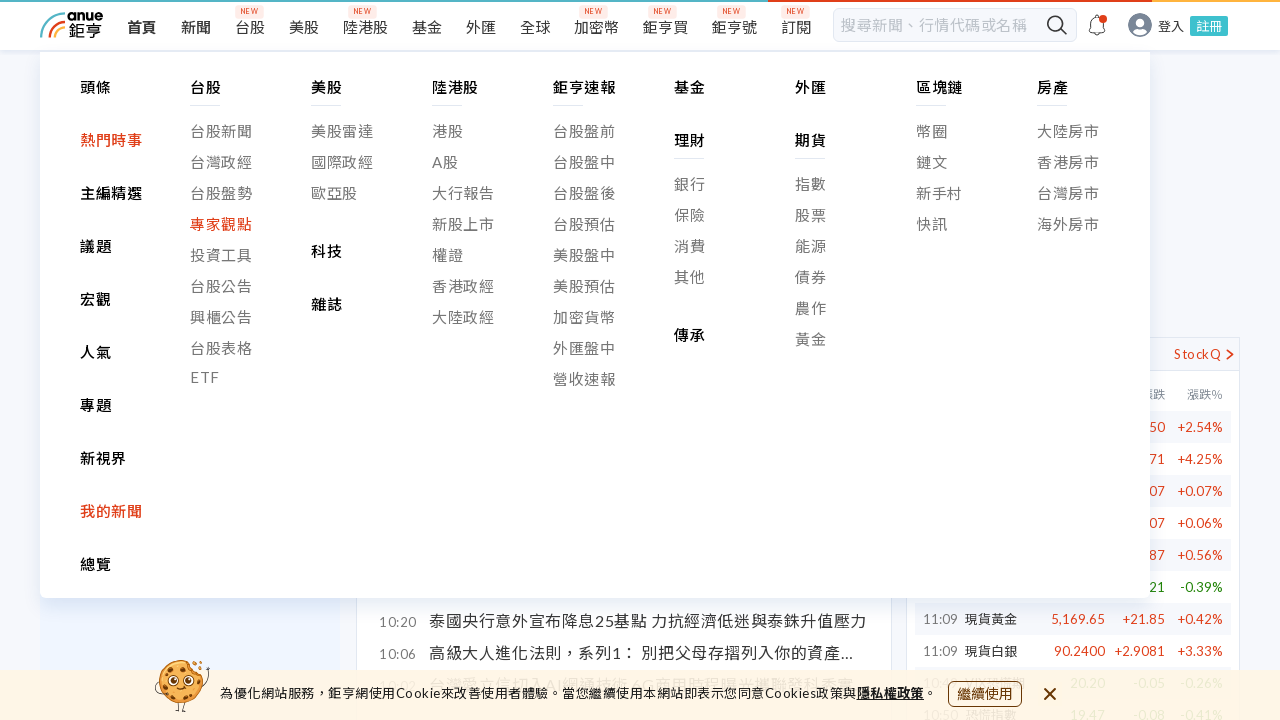